Tests navigation between pages using link clicks - navigates to forgot password page and back to login page

Starting URL: https://adactinhotelapp.com/

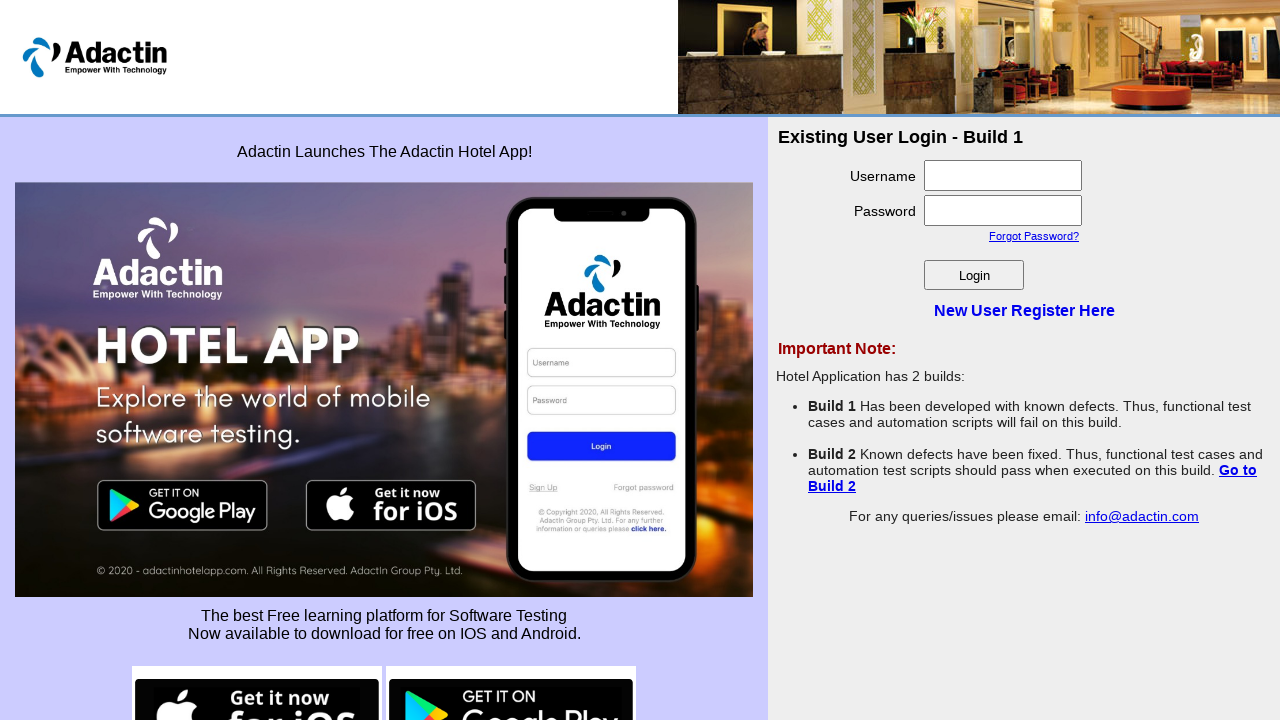

Clicked on 'Forgot Password?' link to navigate to forgot password page at (1034, 236) on text=Forgot Password?
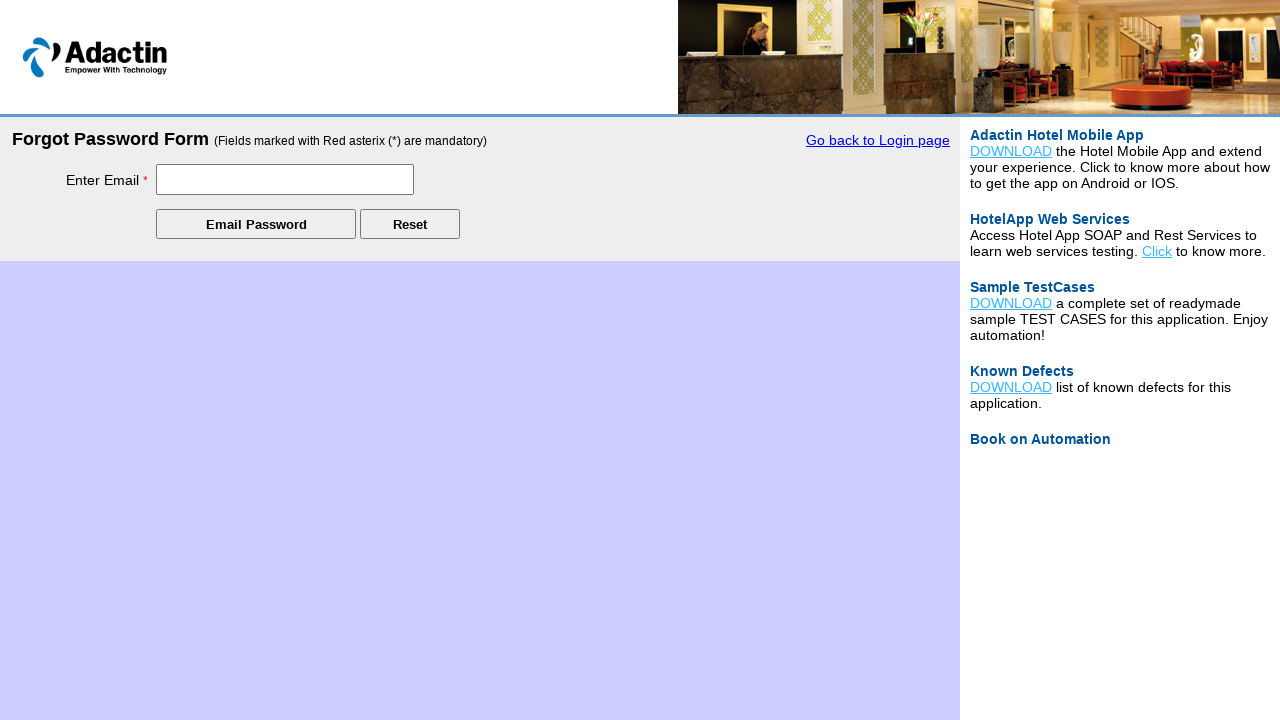

Forgot password page loaded successfully
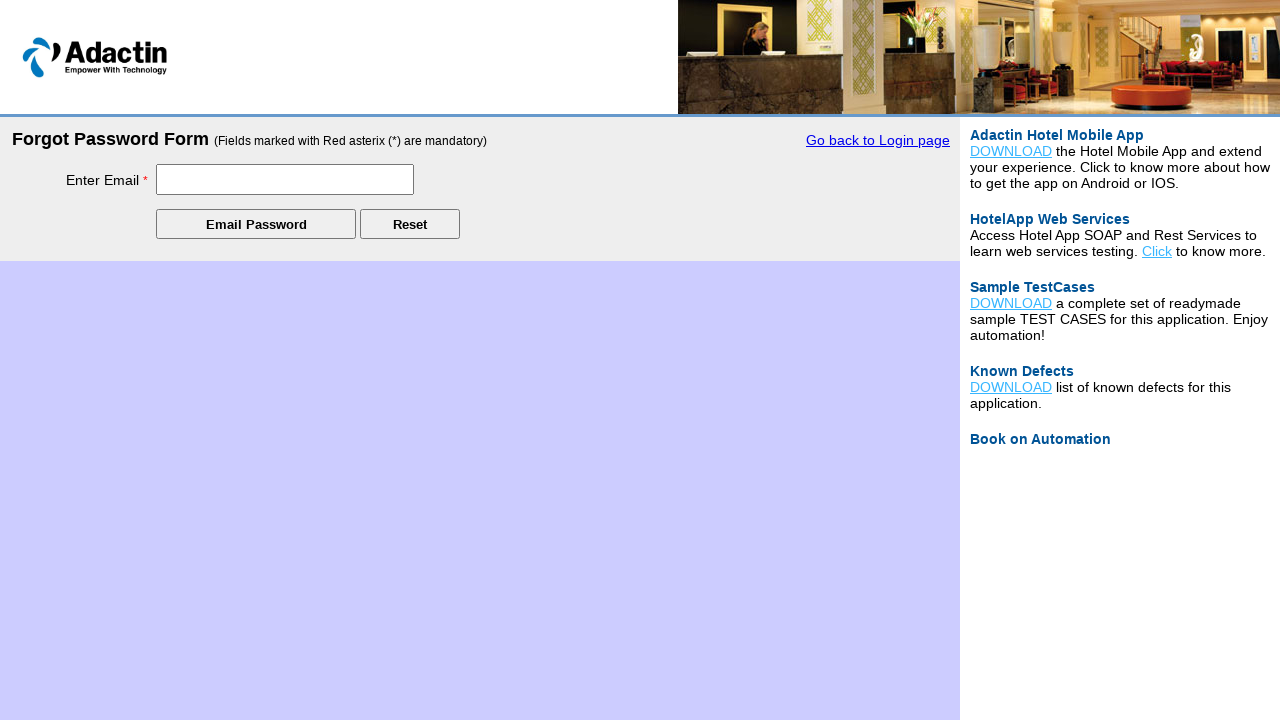

Clicked on 'Go back to Login page' link to return to login page at (878, 140) on text=Go back to Login page
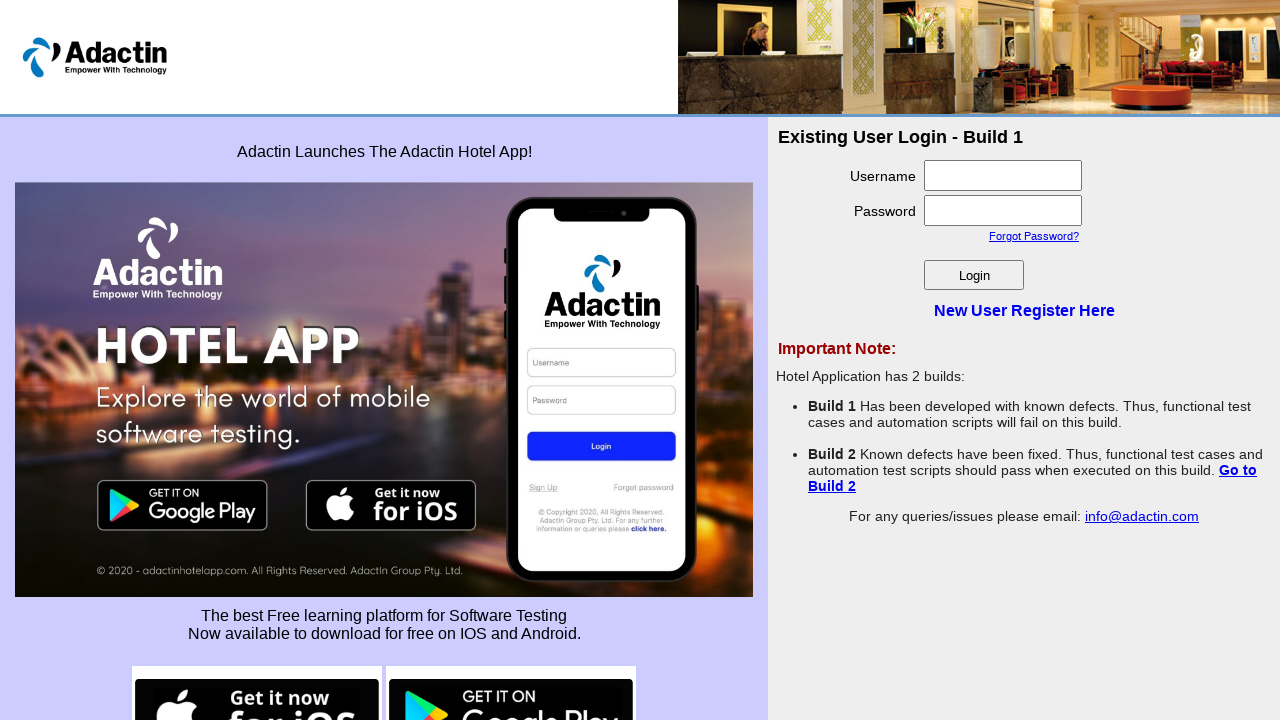

Login page loaded successfully after navigating back
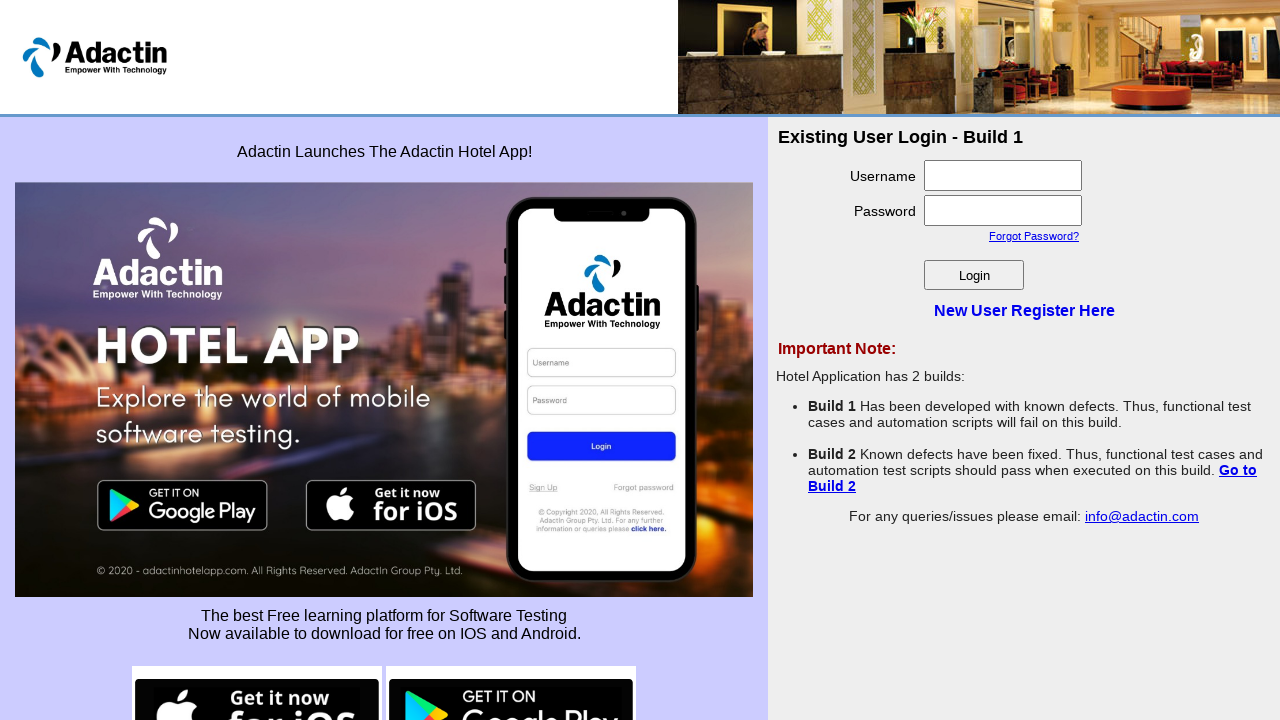

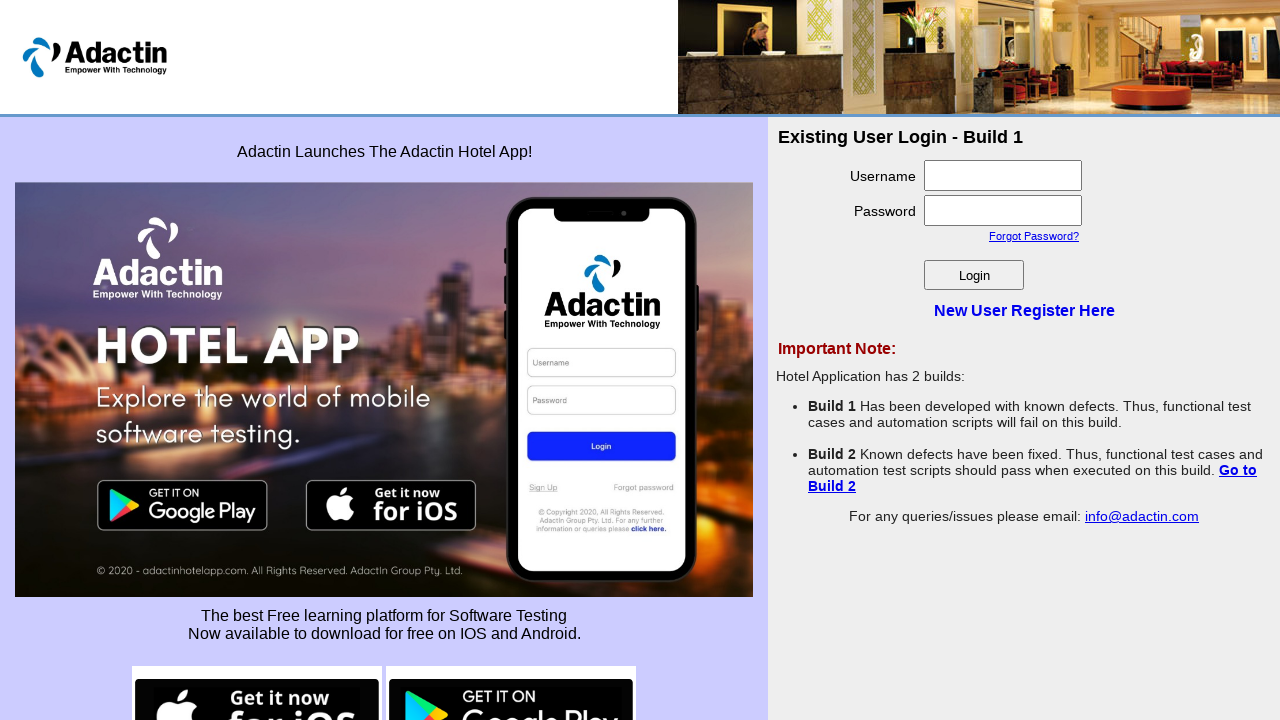